Tests handling of a prompt dialog by scrolling down, triggering the prompt, entering text, and accepting it

Starting URL: https://demoqa.com/alerts

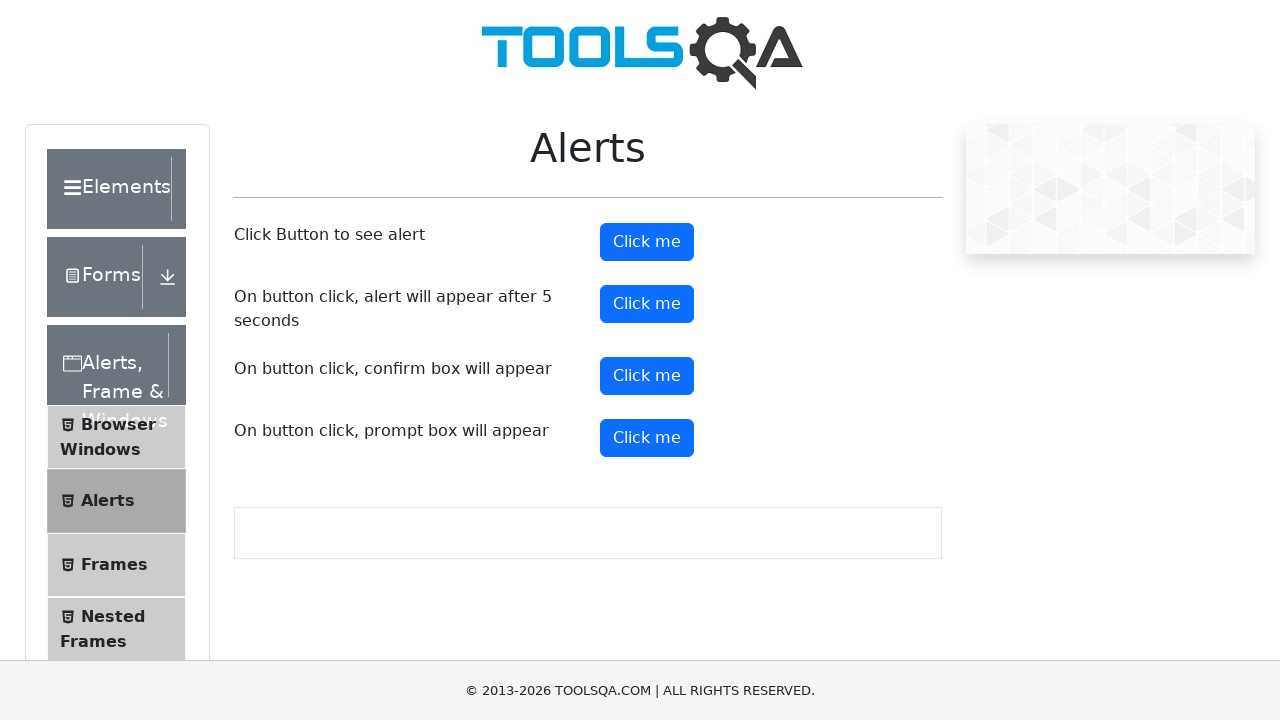

Scrolled down 500 pixels to make prompt button visible
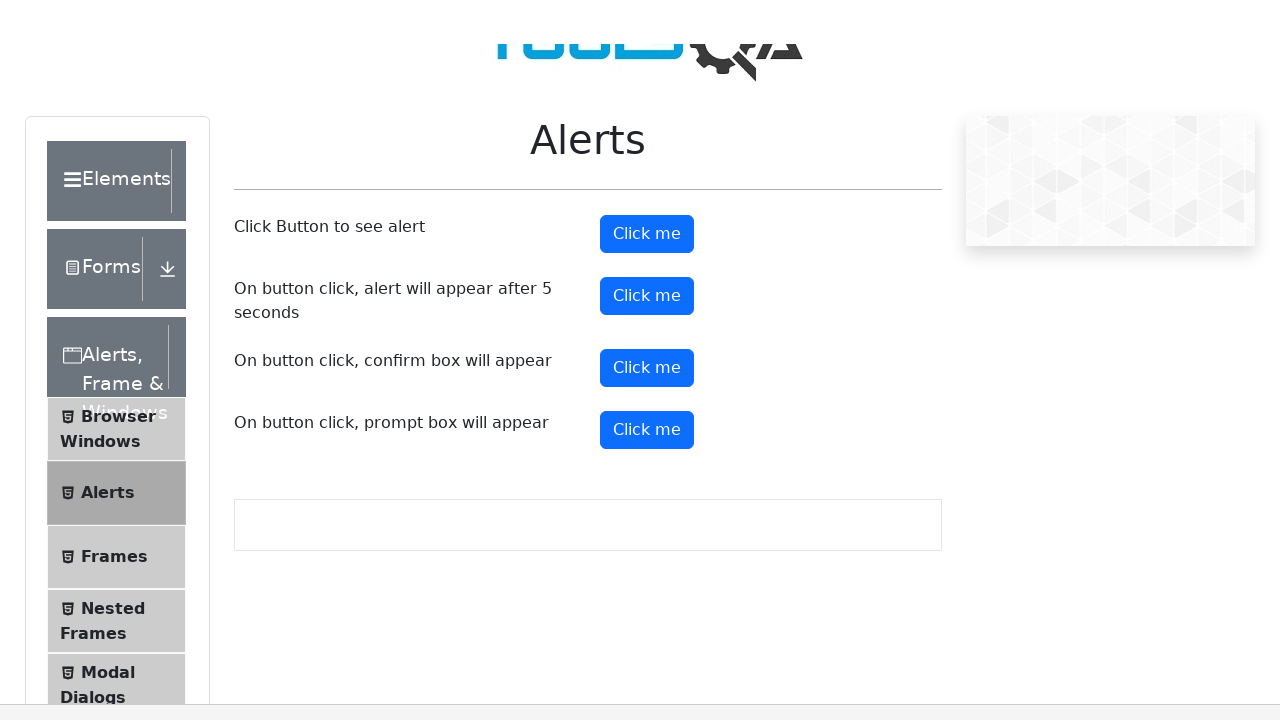

Set up dialog handler to accept prompt with text 'Rohit'
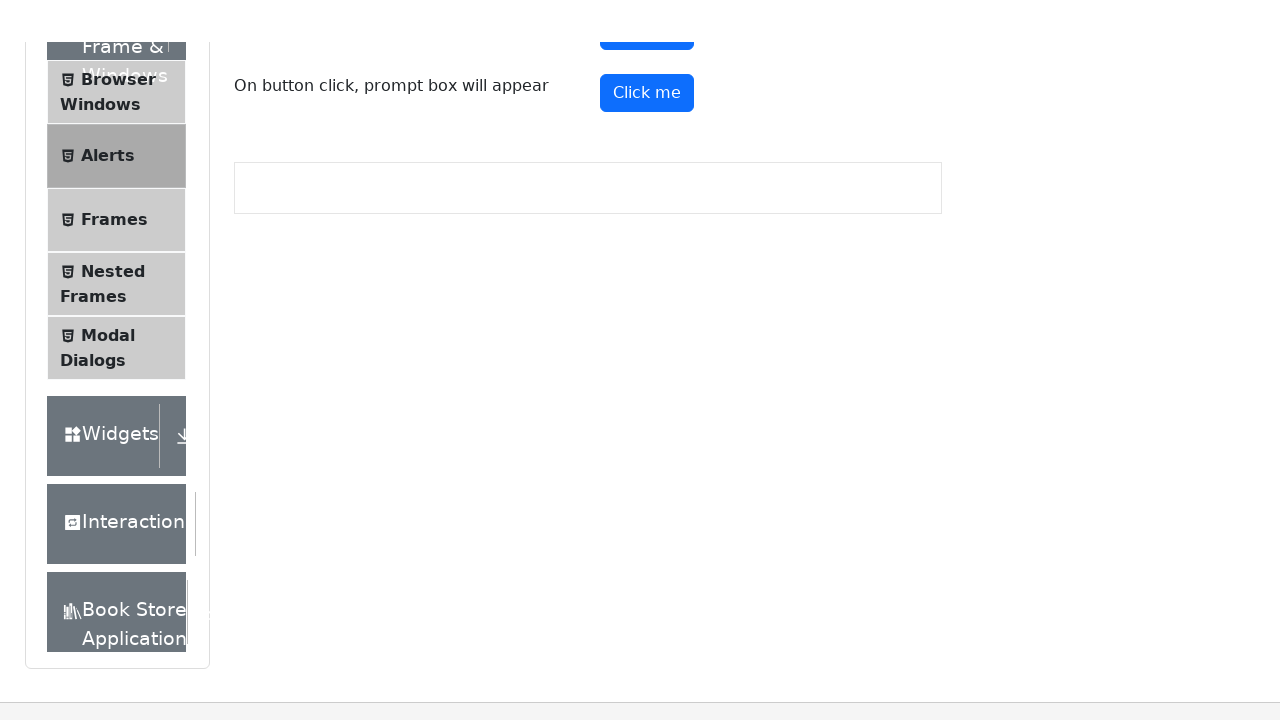

Clicked prompt button to trigger dialog at (647, 44) on #promtButton
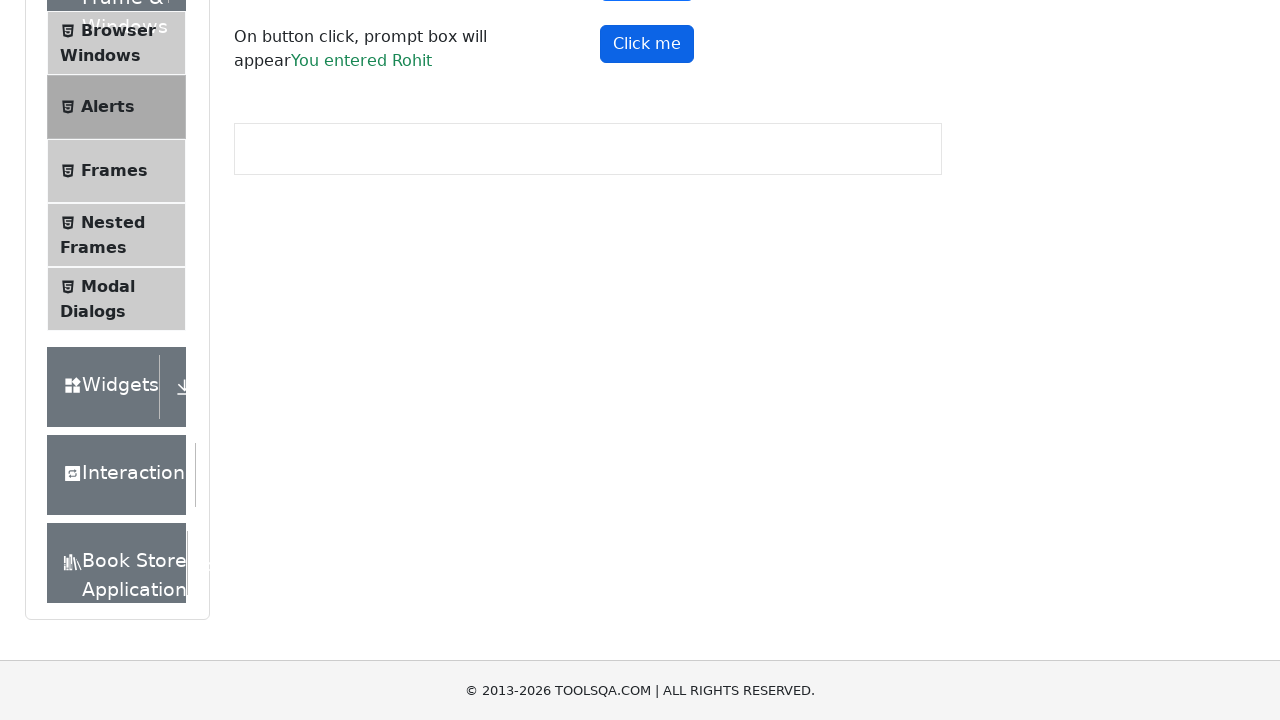

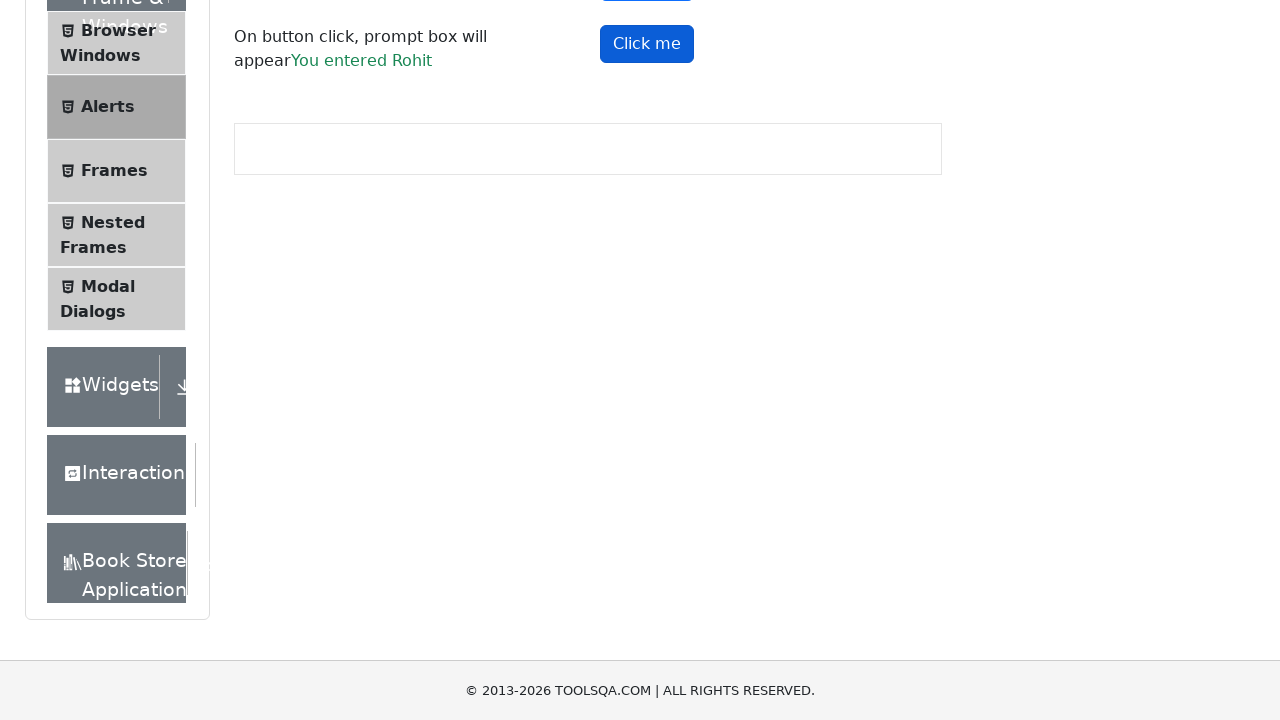